Tests date picker functionality by entering a date value into the date input field on a test automation practice page

Starting URL: https://testautomationpractice.blogspot.com/

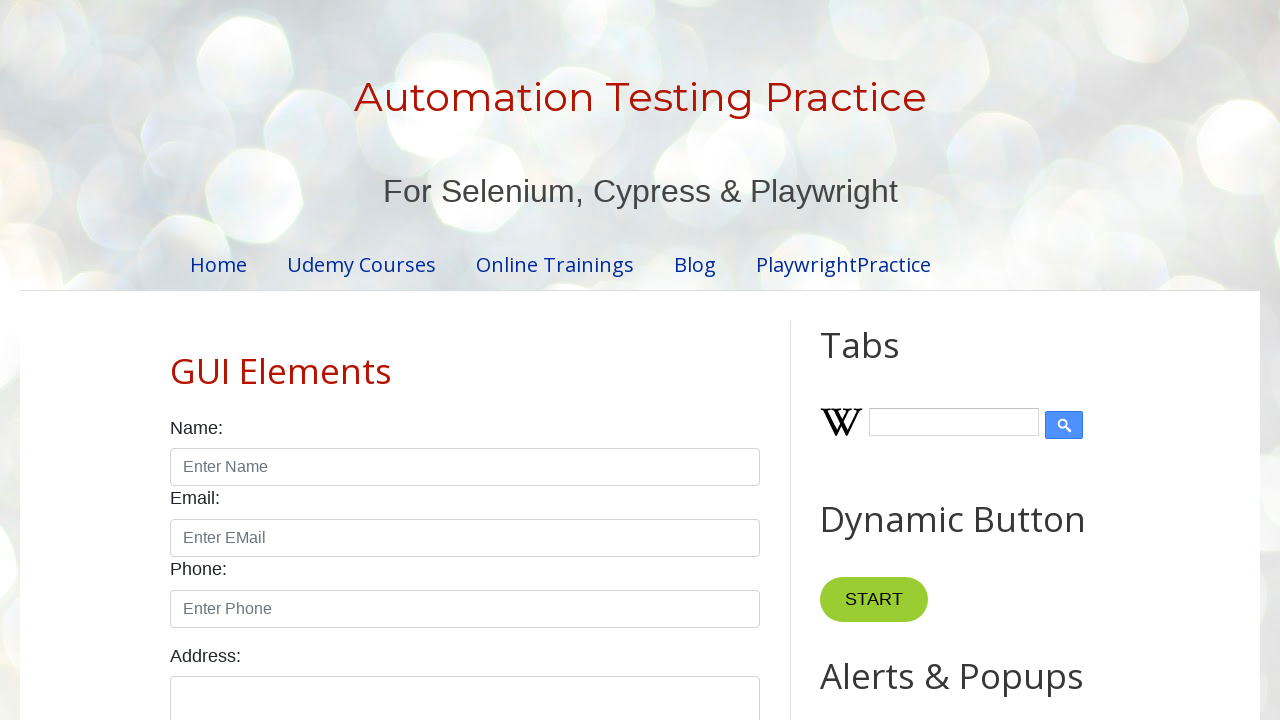

Navigated to test automation practice page
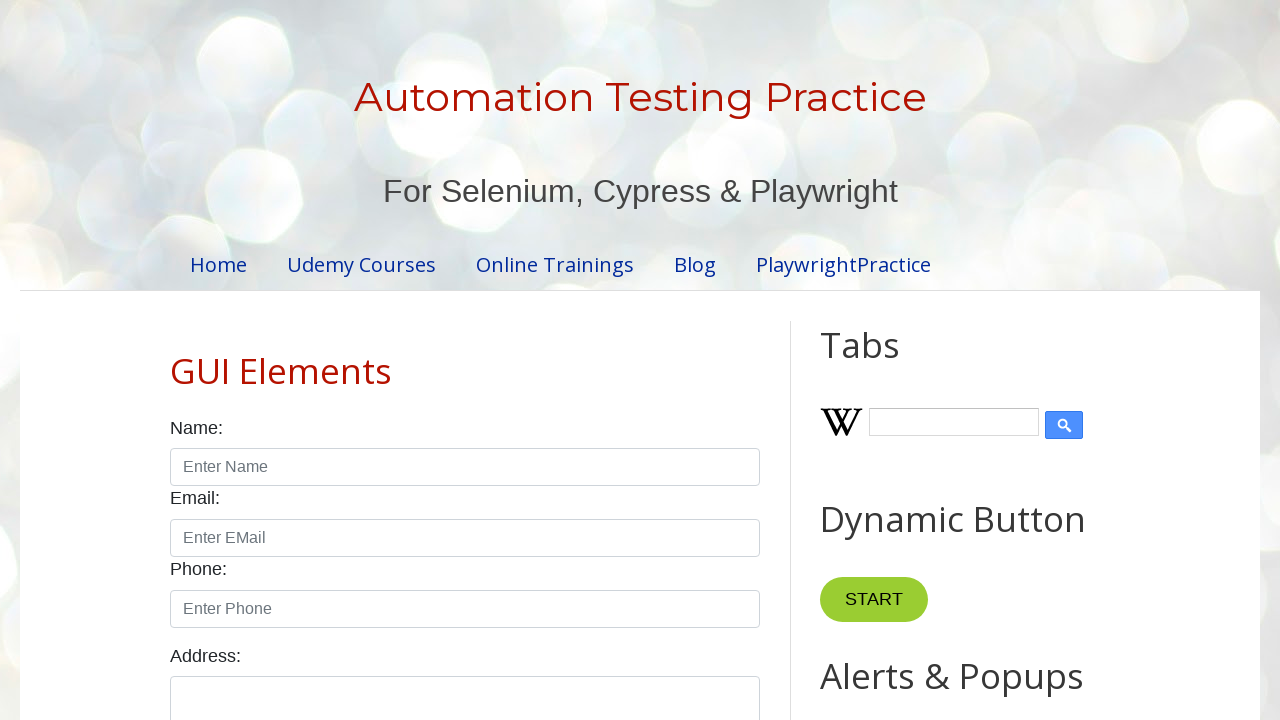

Entered date '26/05/2024' into date picker field on input#datepicker
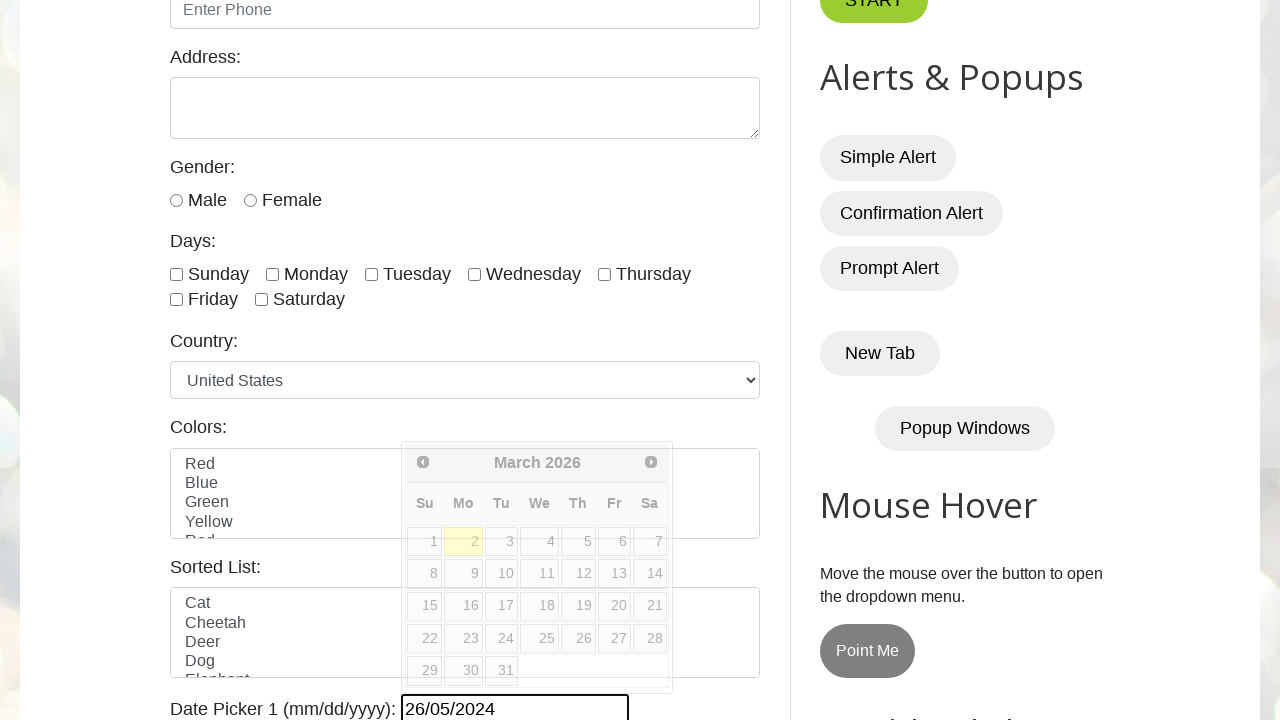

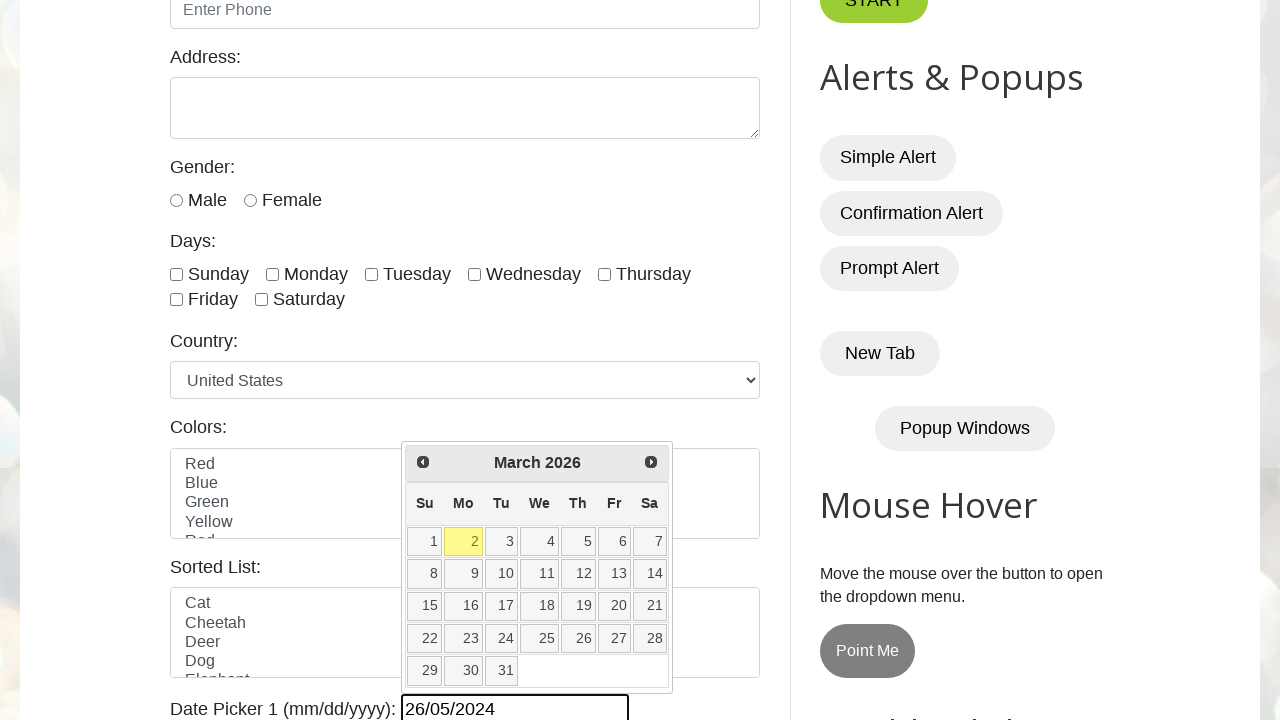